Tests selecting multiple elements from the selectable list by clicking three different items.

Starting URL: https://demoqa.com/selectable

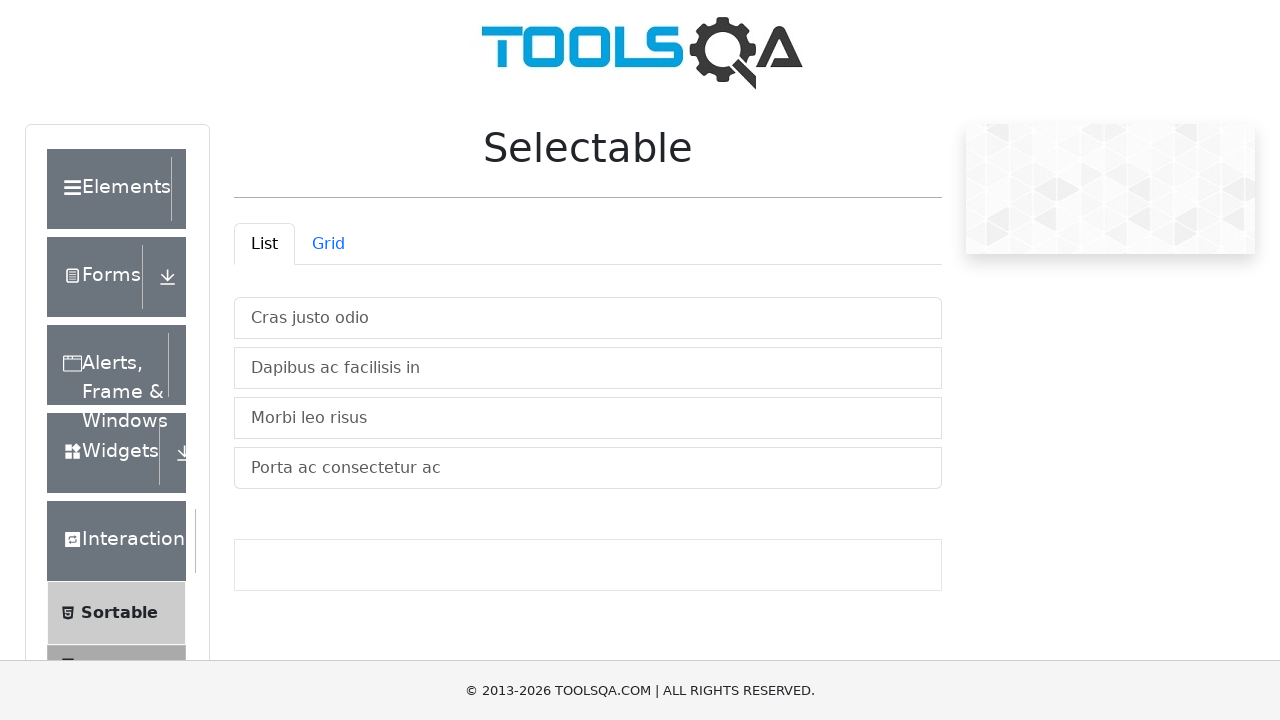

Waited for selectable list to be visible
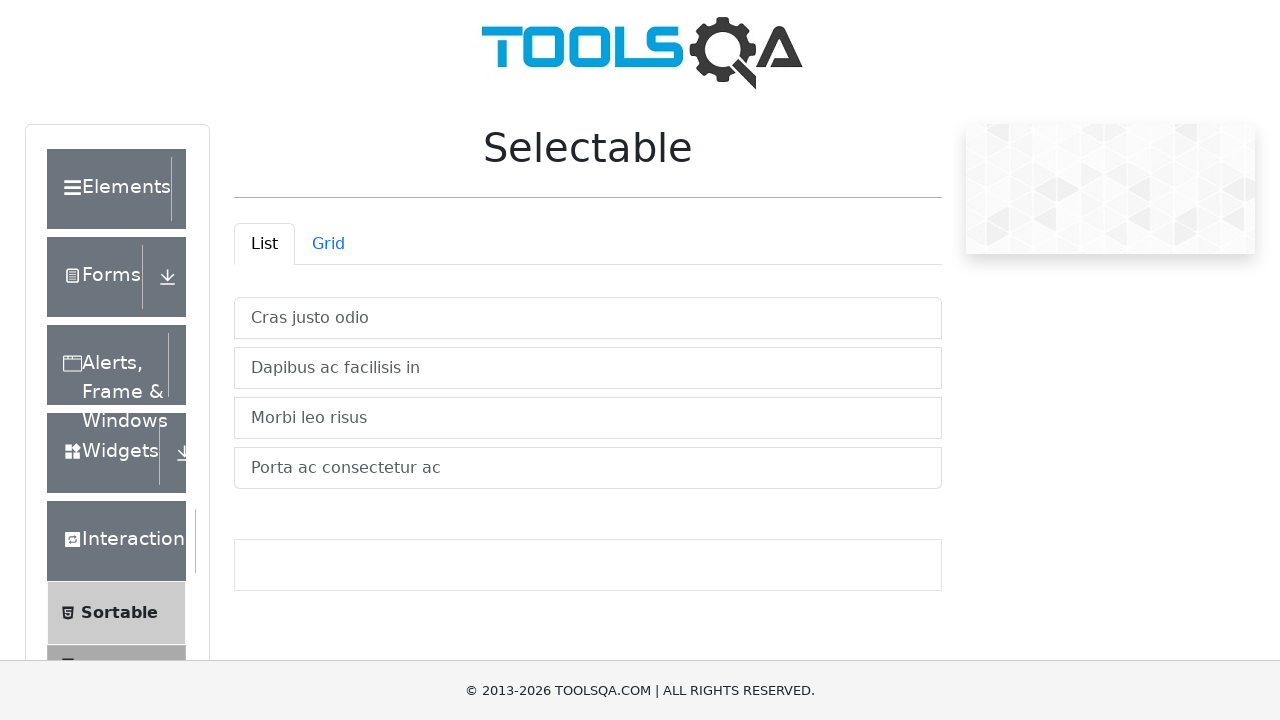

Located all list items in the selectable list
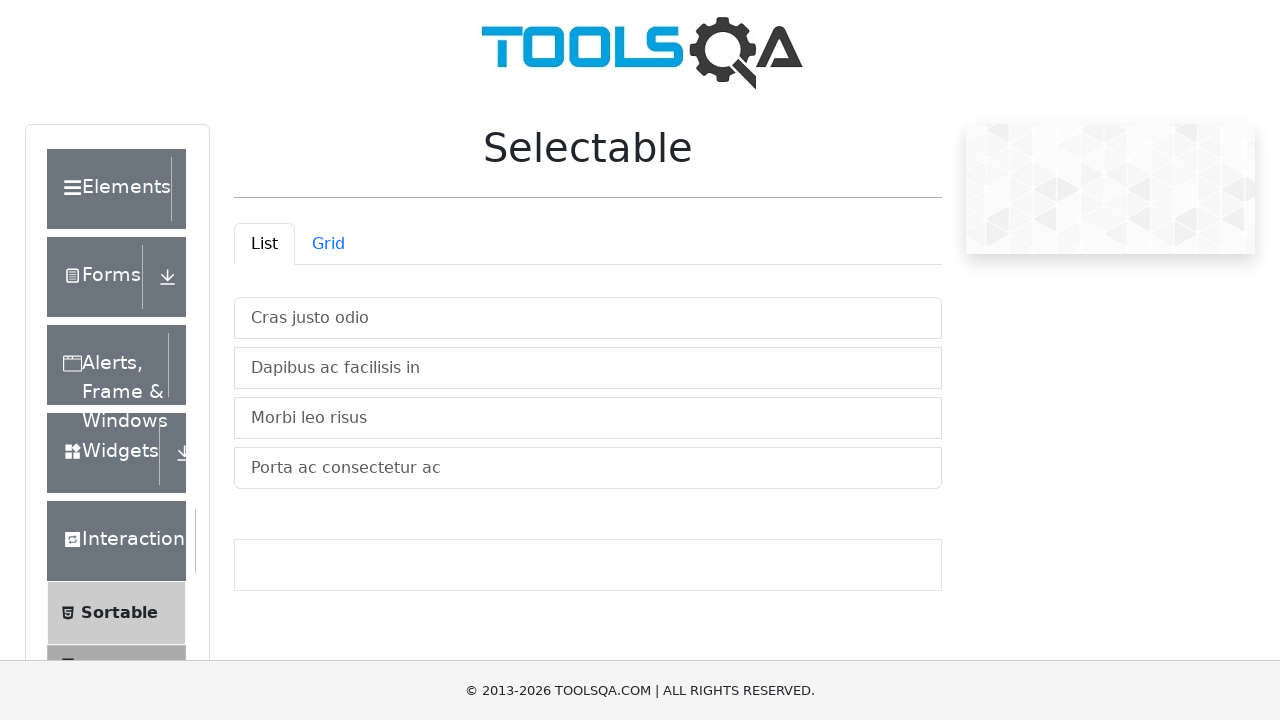

Clicked first item while holding Ctrl to enable multi-select at (588, 318) on #verticalListContainer .list-group-item >> nth=0
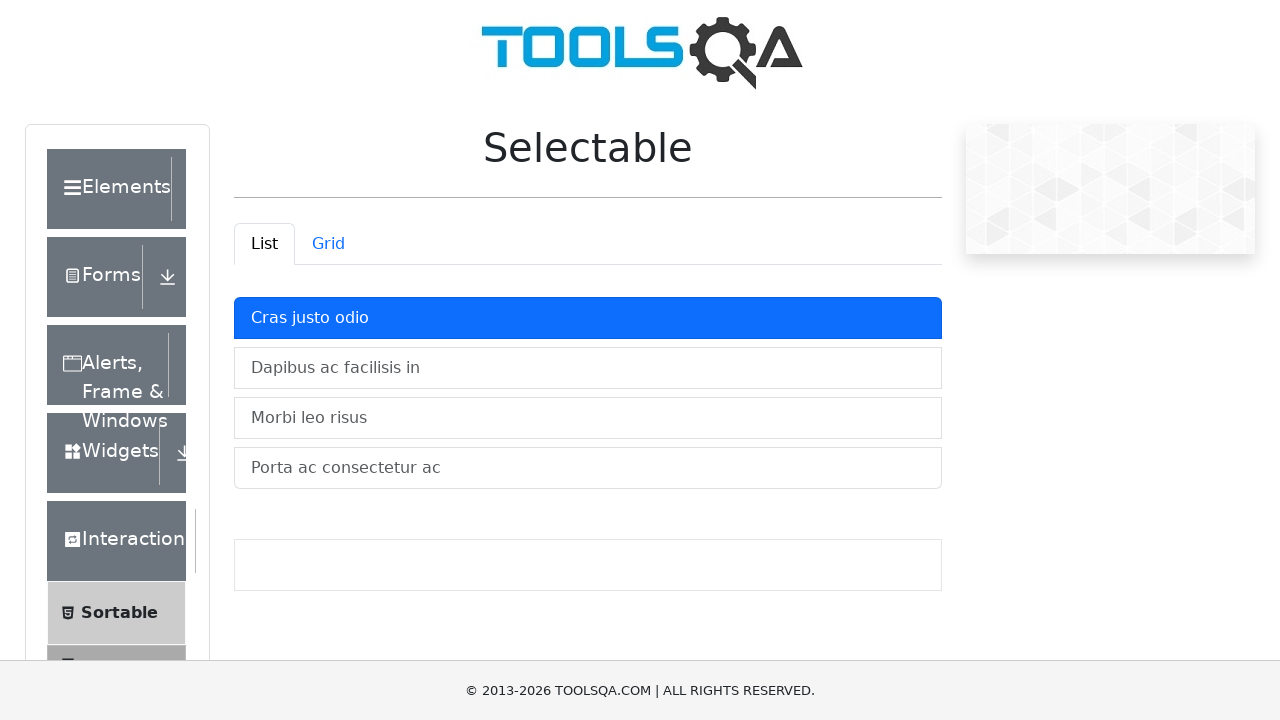

Clicked second item while holding Ctrl at (588, 368) on #verticalListContainer .list-group-item >> nth=1
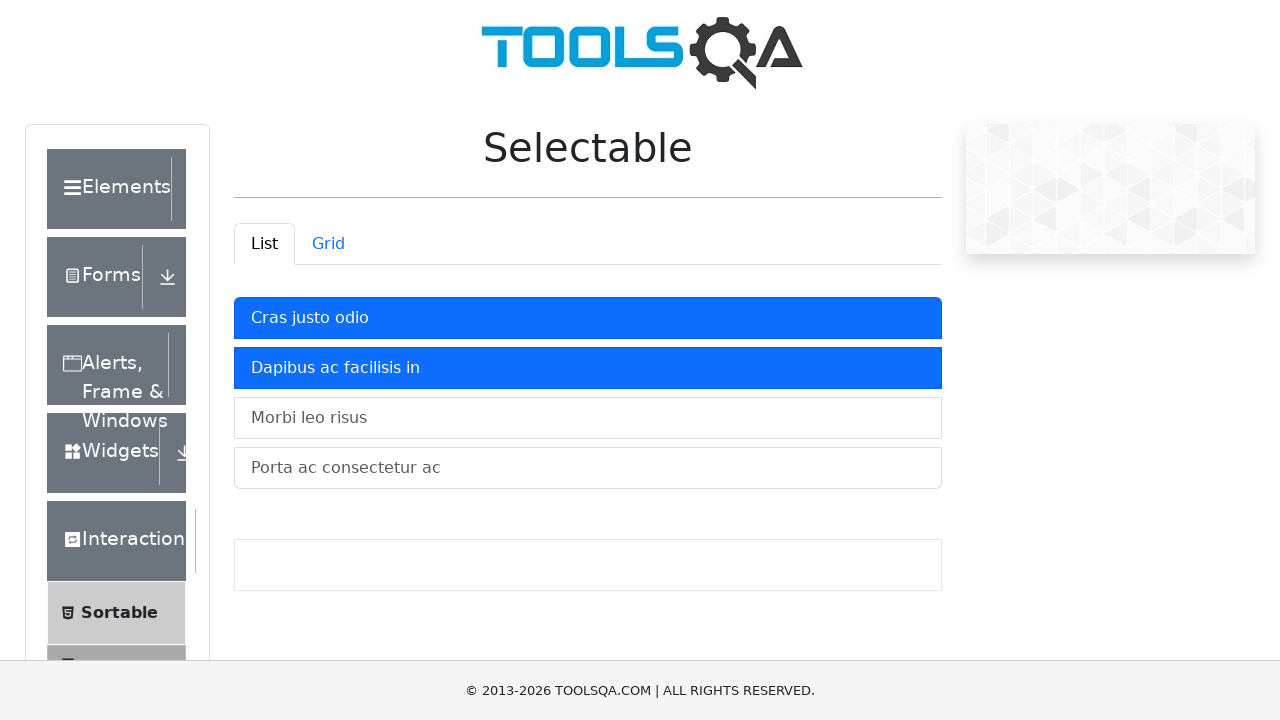

Clicked third item while holding Ctrl at (588, 418) on #verticalListContainer .list-group-item >> nth=2
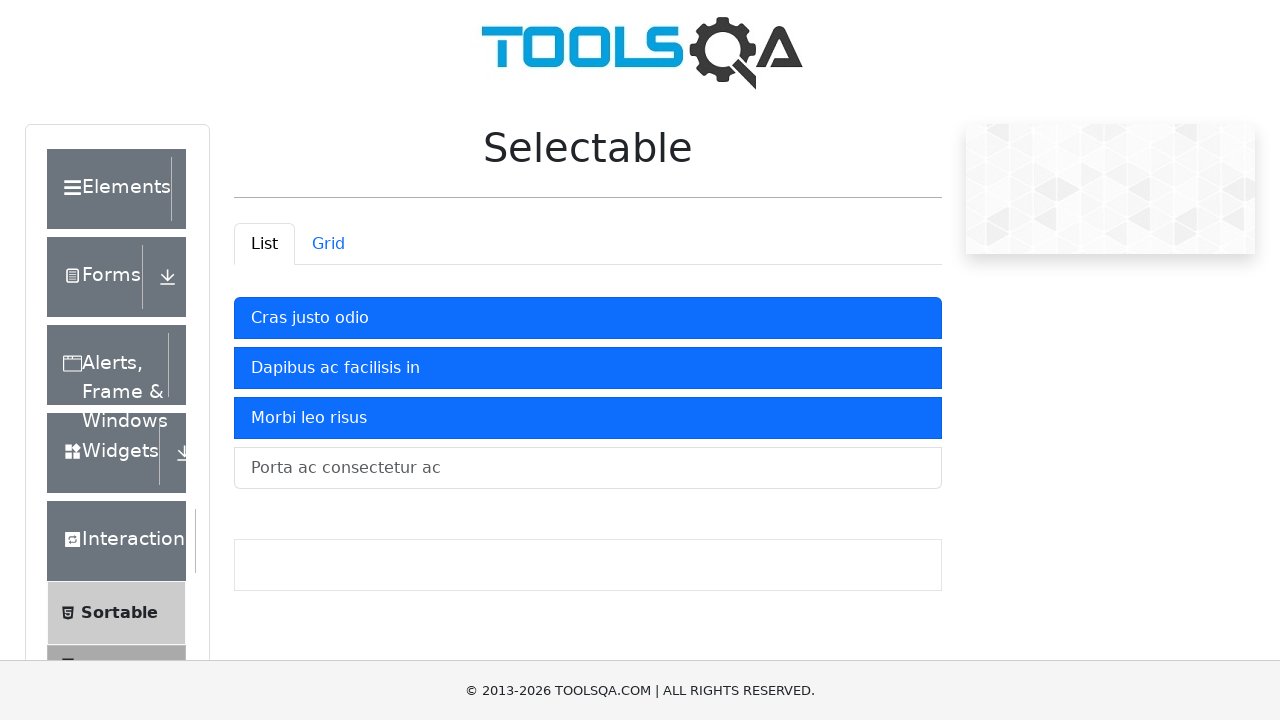

Verified that selected items are highlighted with active class
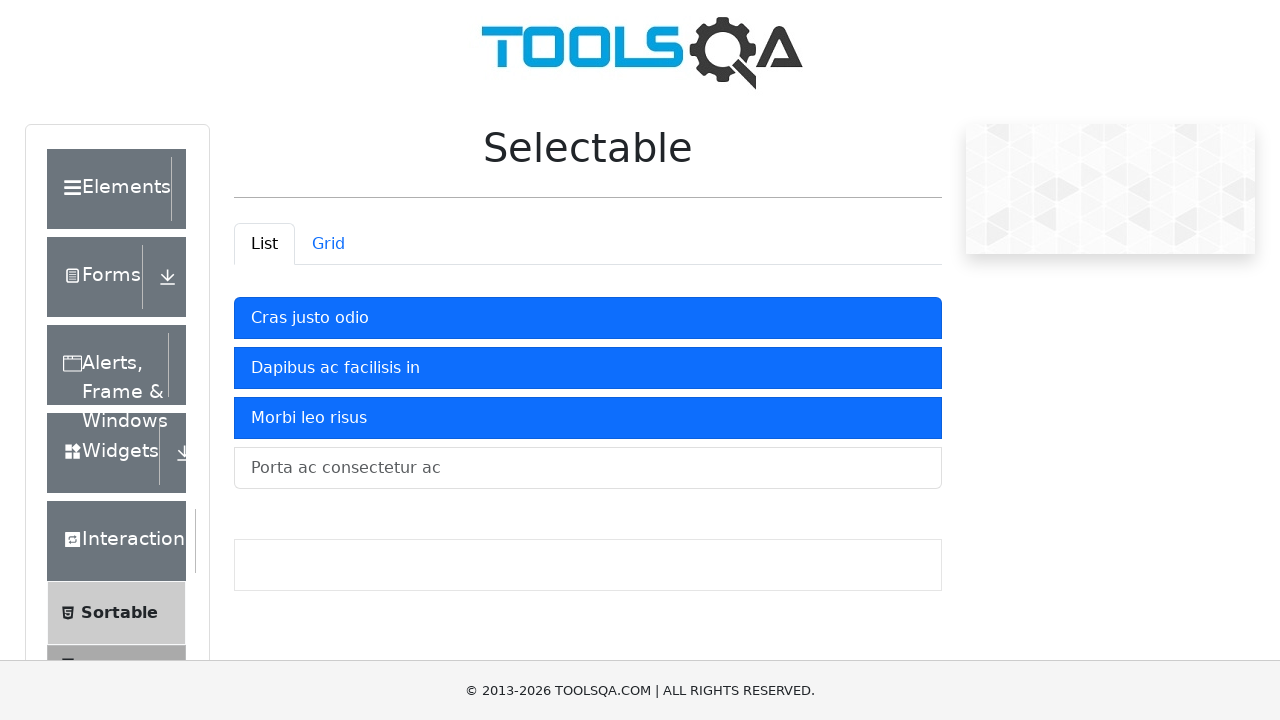

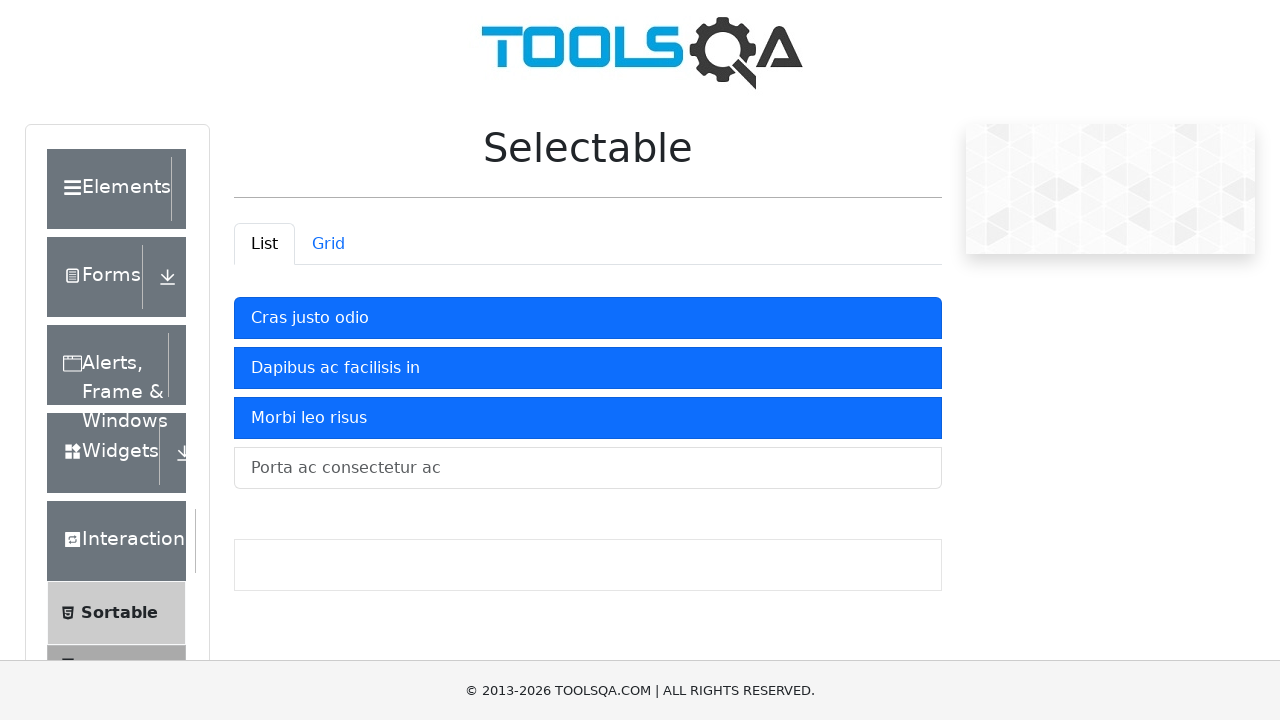